Tests a registration form by filling three required input fields in the first block and submitting the form, then verifies successful registration by checking for a congratulations message.

Starting URL: http://suninjuly.github.io/registration1.html

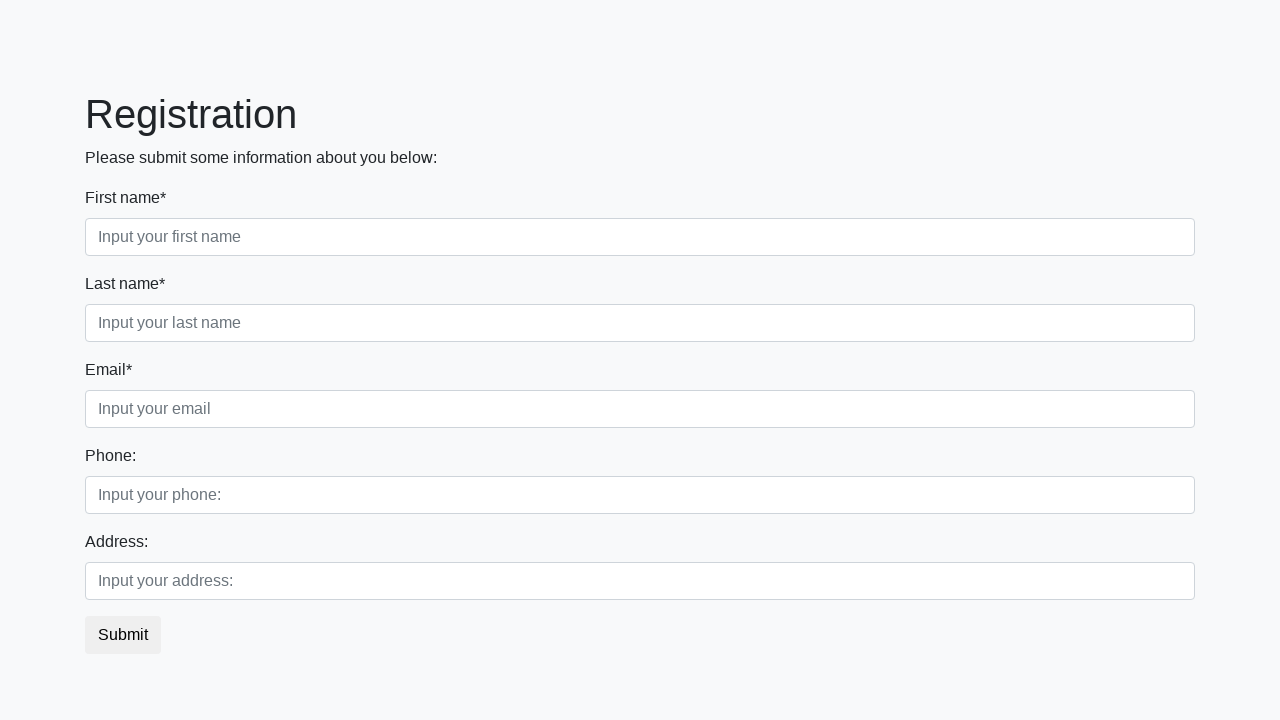

Filled first name field with 'TestName' on div.first_block input.first
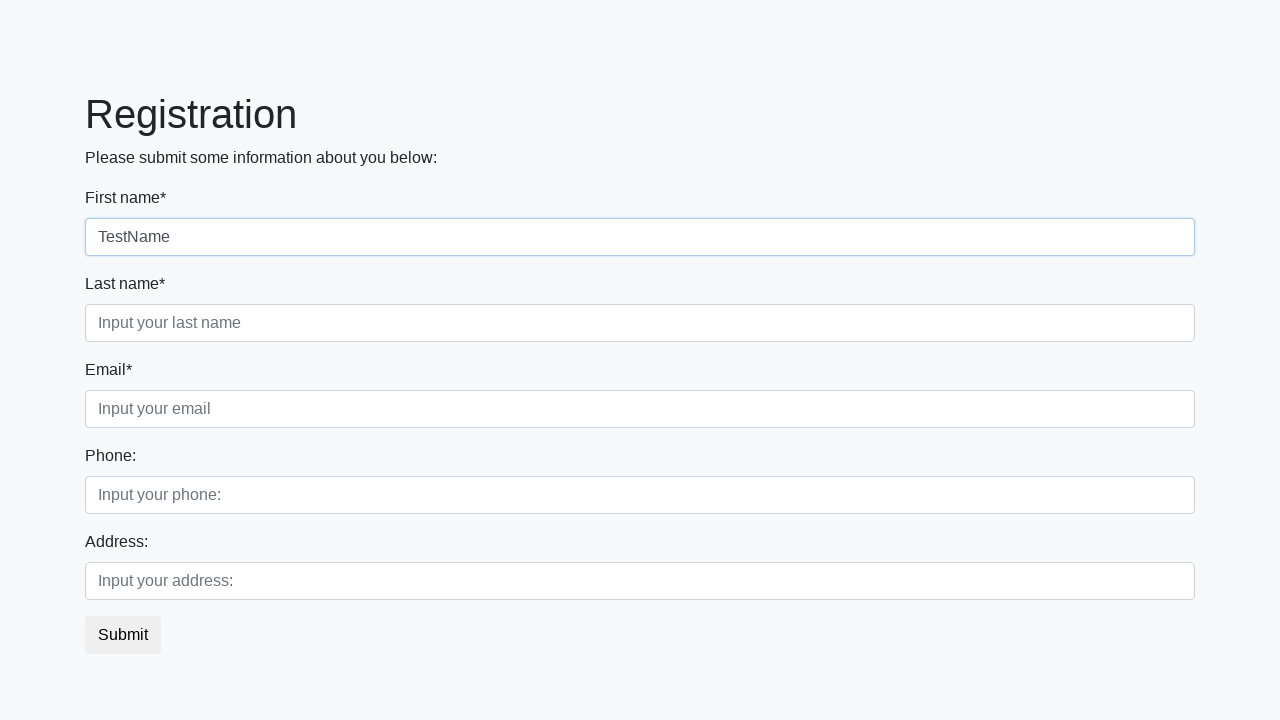

Filled last name field with 'TestLastName' on div.first_block input.second
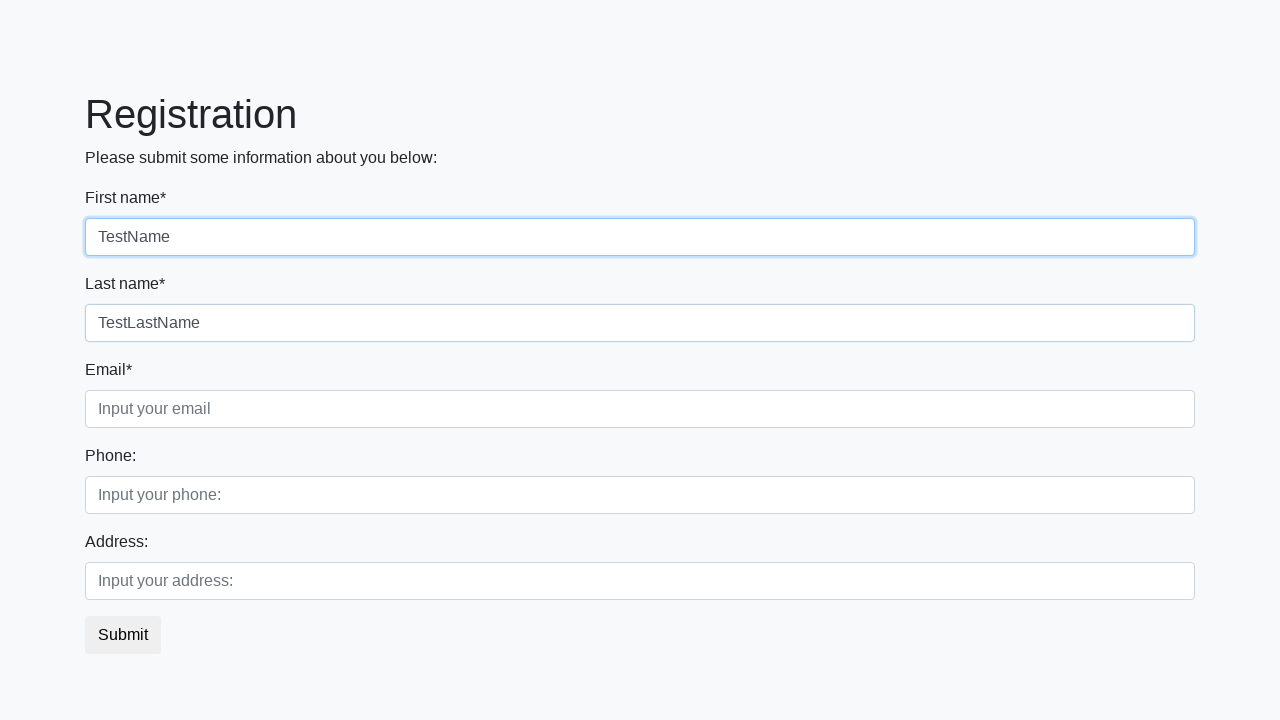

Filled email field with 'test@example.com' on div.first_block input.third
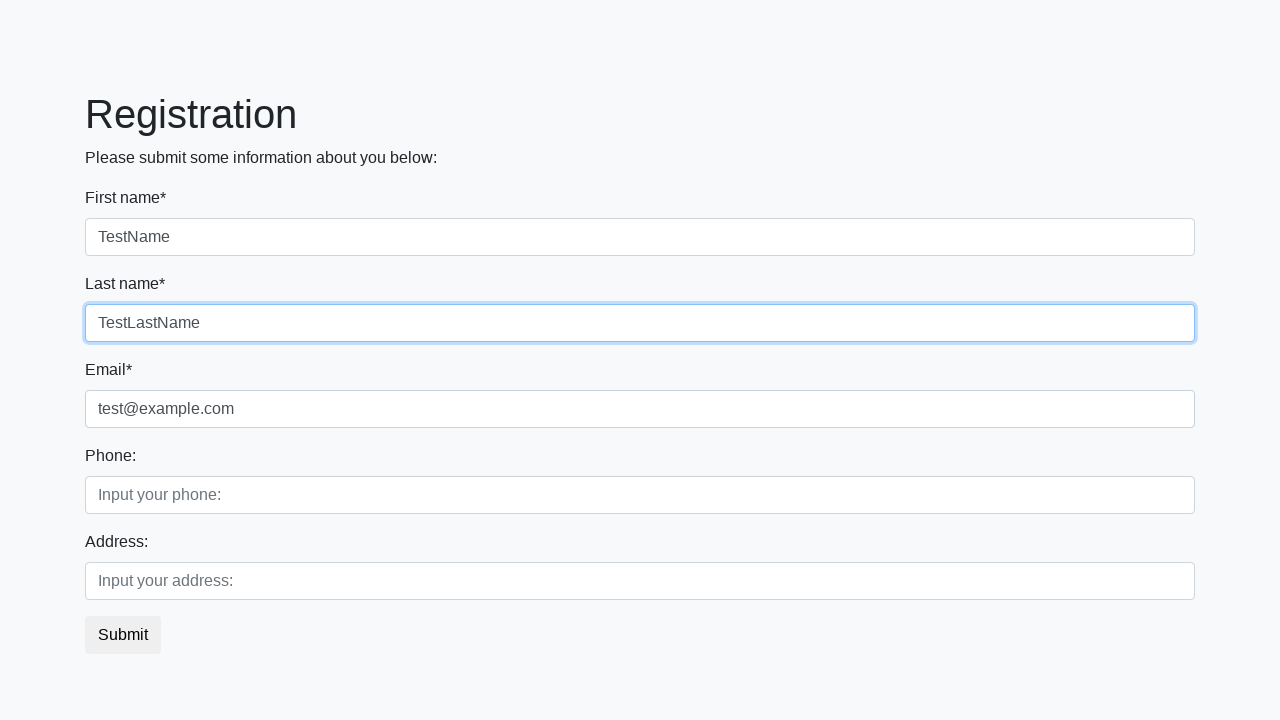

Clicked submit button to register at (123, 635) on button.btn
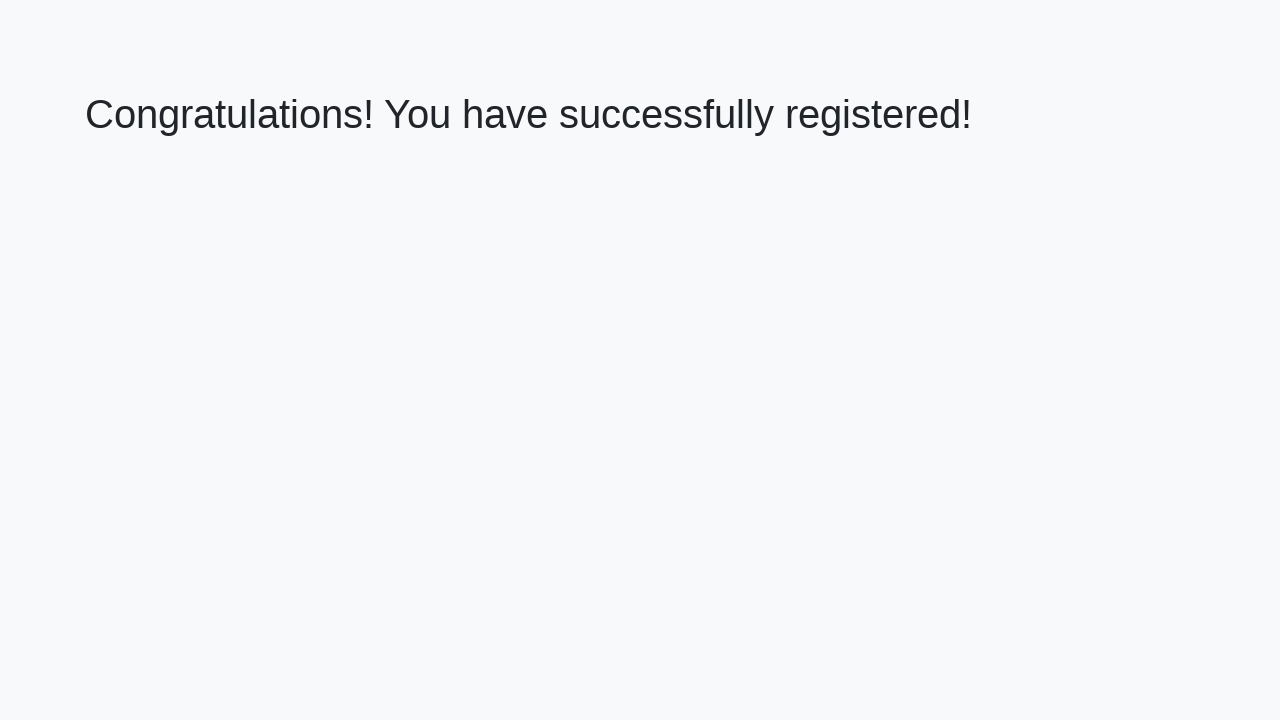

Congratulations message header loaded
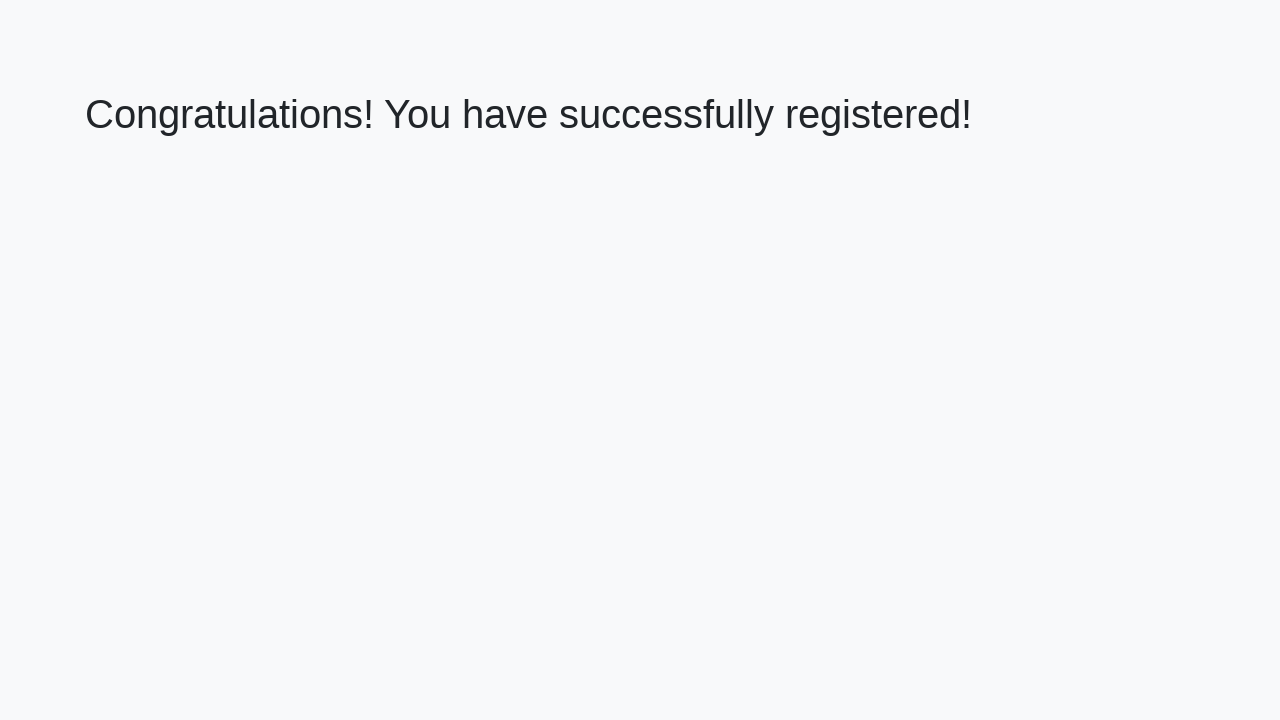

Retrieved congratulations message text
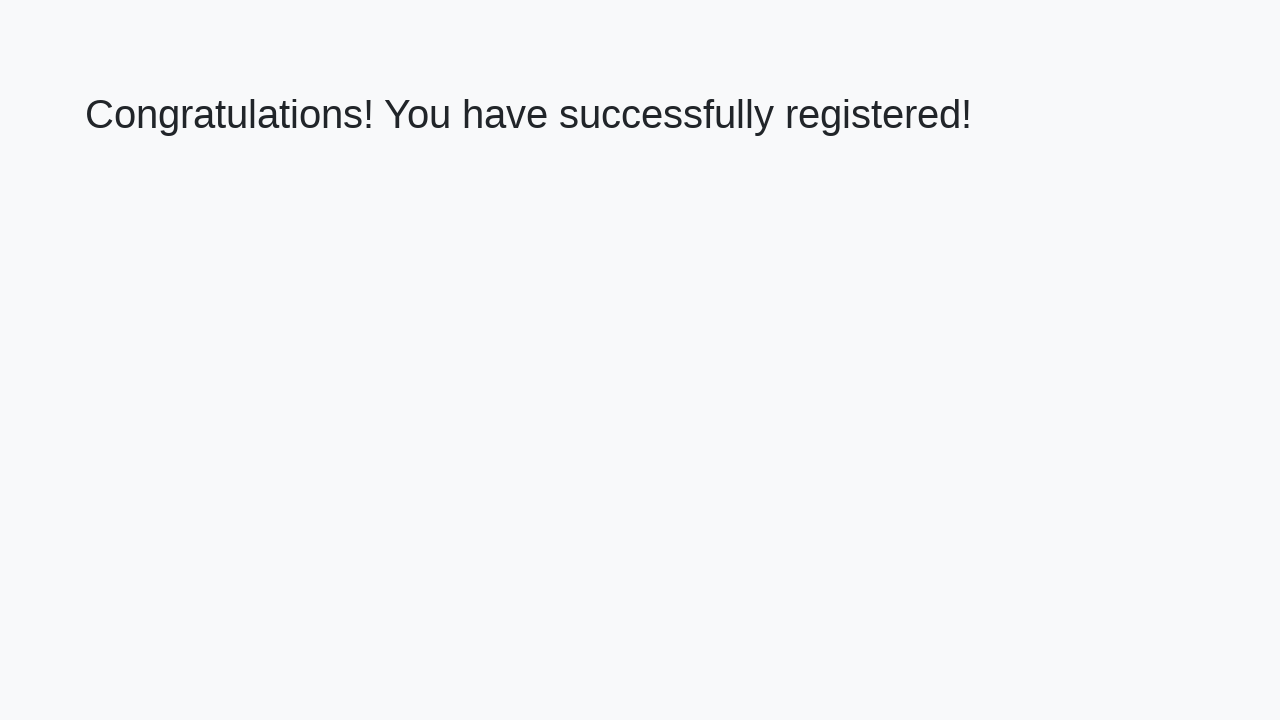

Verified successful registration with congratulations message
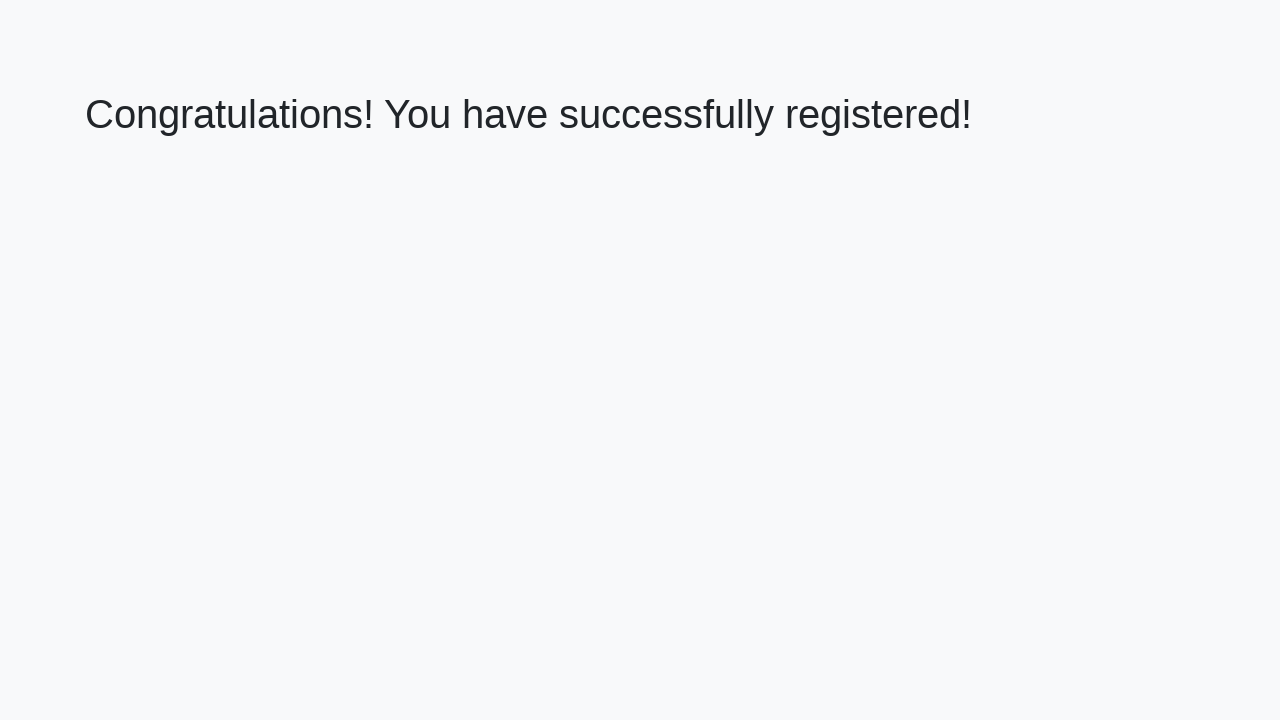

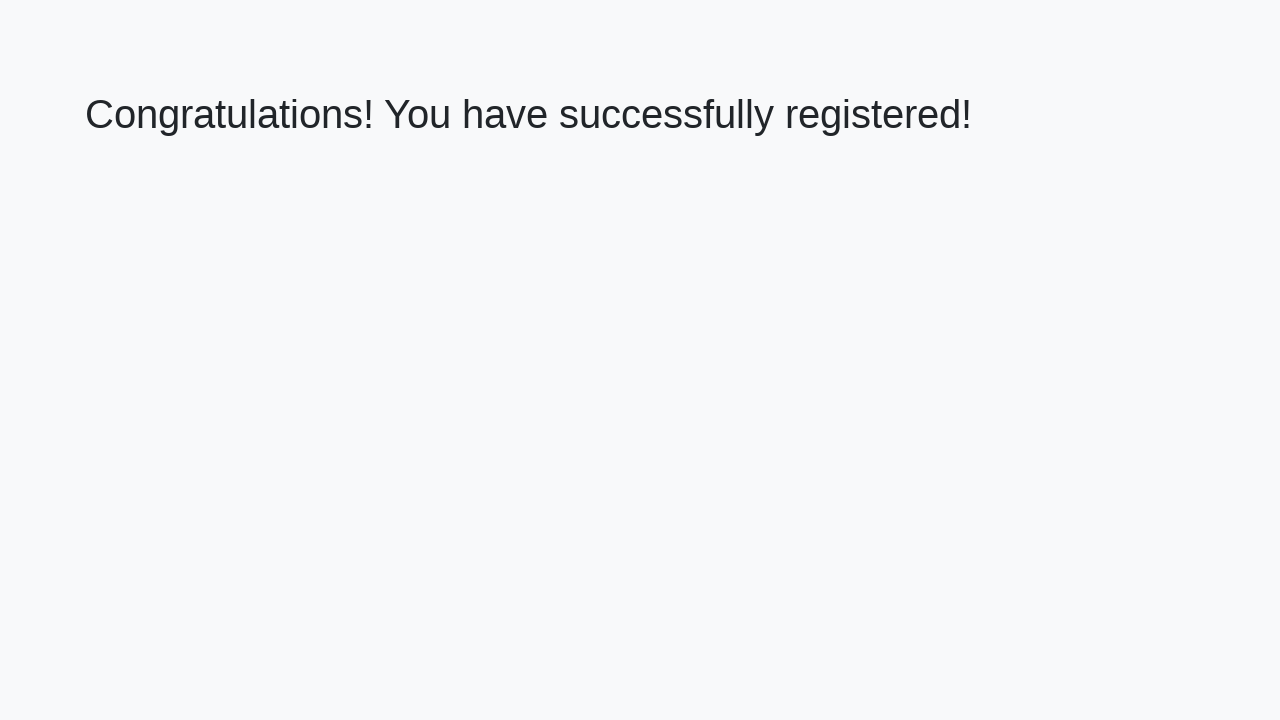